Tests todo list functionality by adding multiple todo items through the input field

Starting URL: https://example.cypress.io/todo

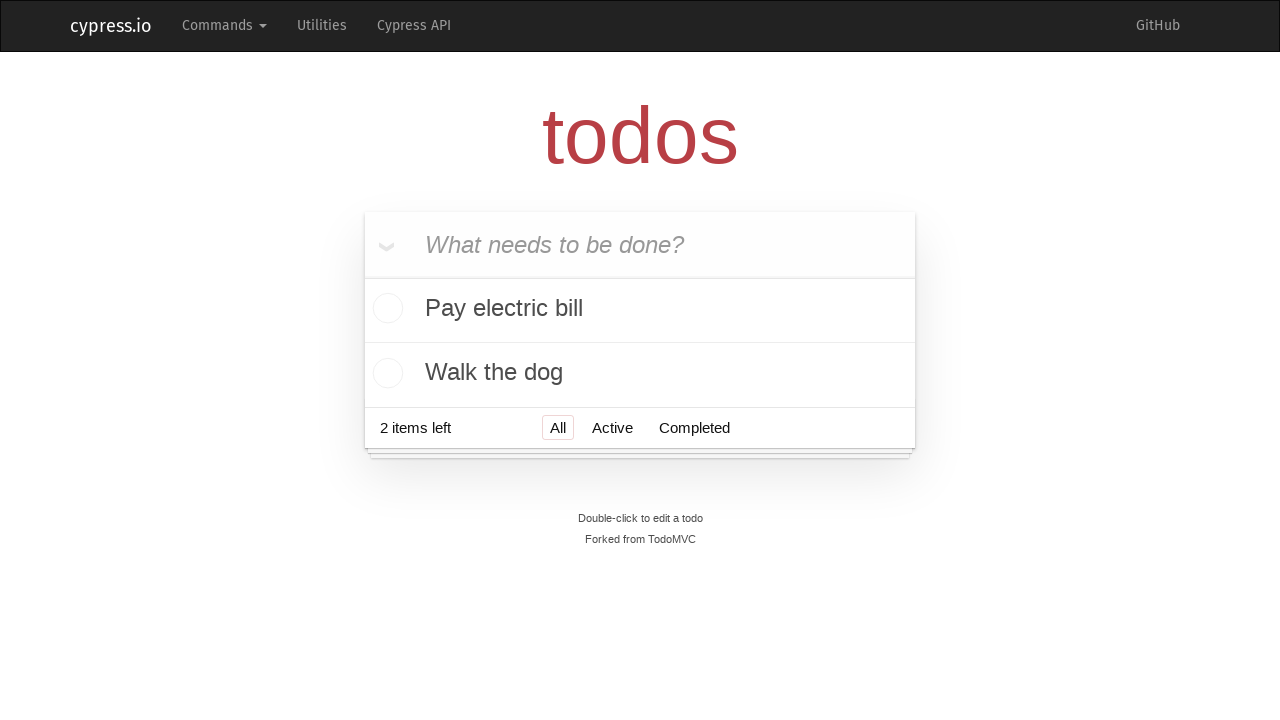

Navigated to todo list application
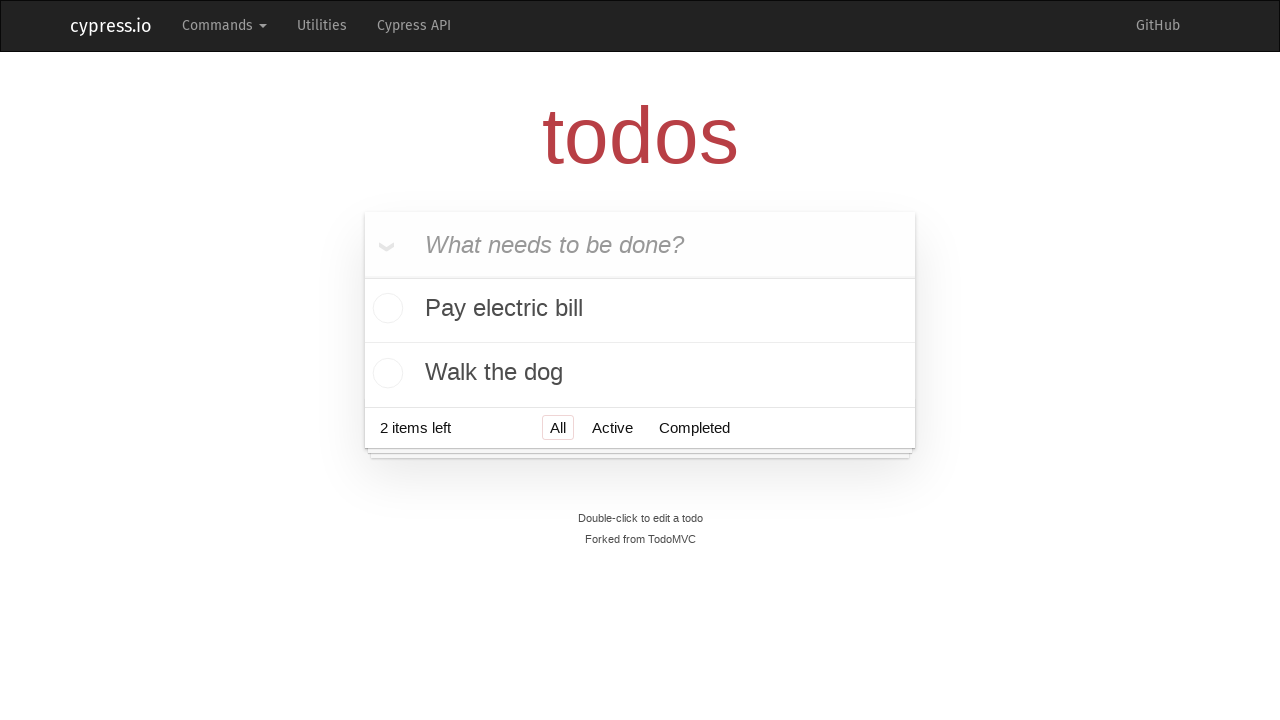

Located todo input field
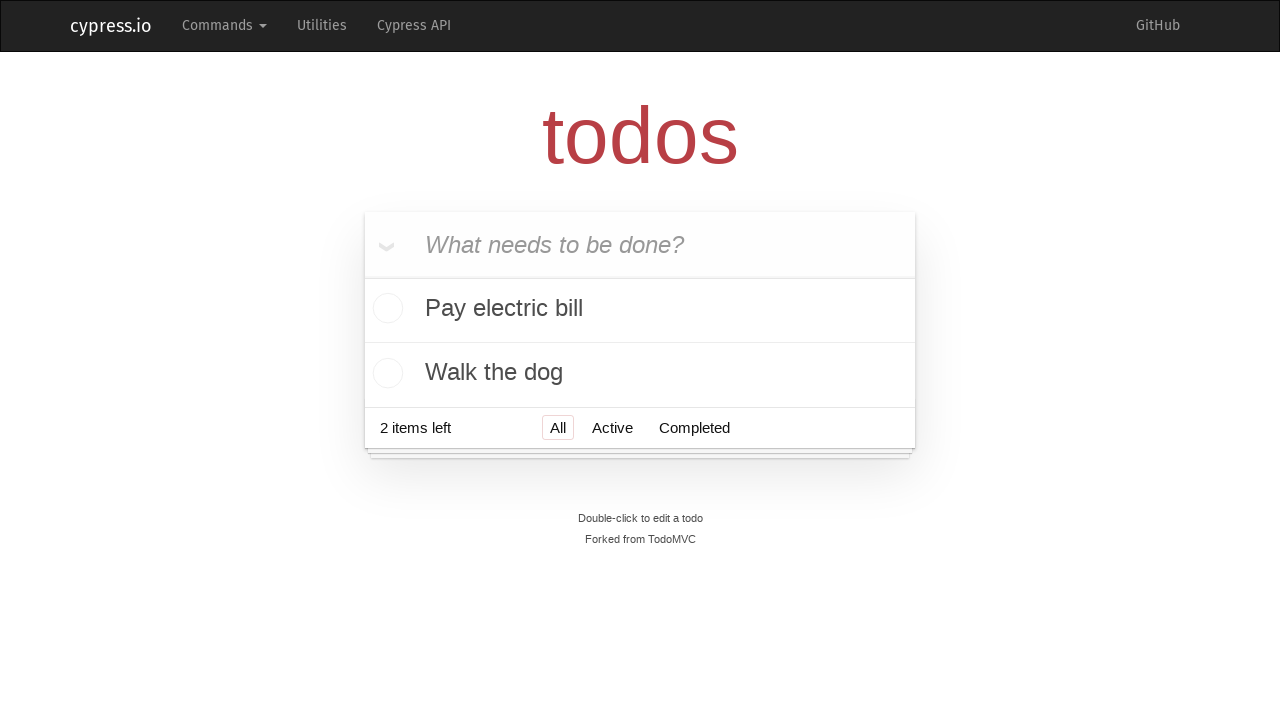

Filled input field with todo item: 'Visit Paris' on .new-todo
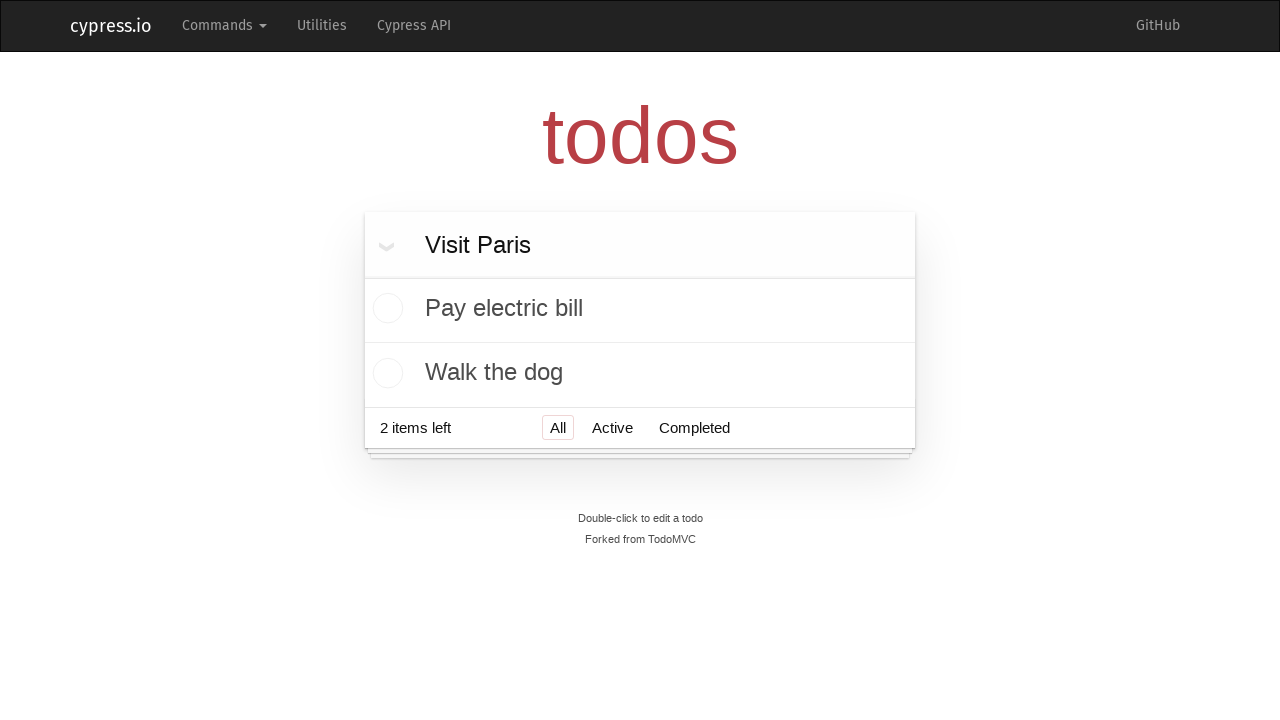

Pressed Enter to add todo item: 'Visit Paris' on .new-todo
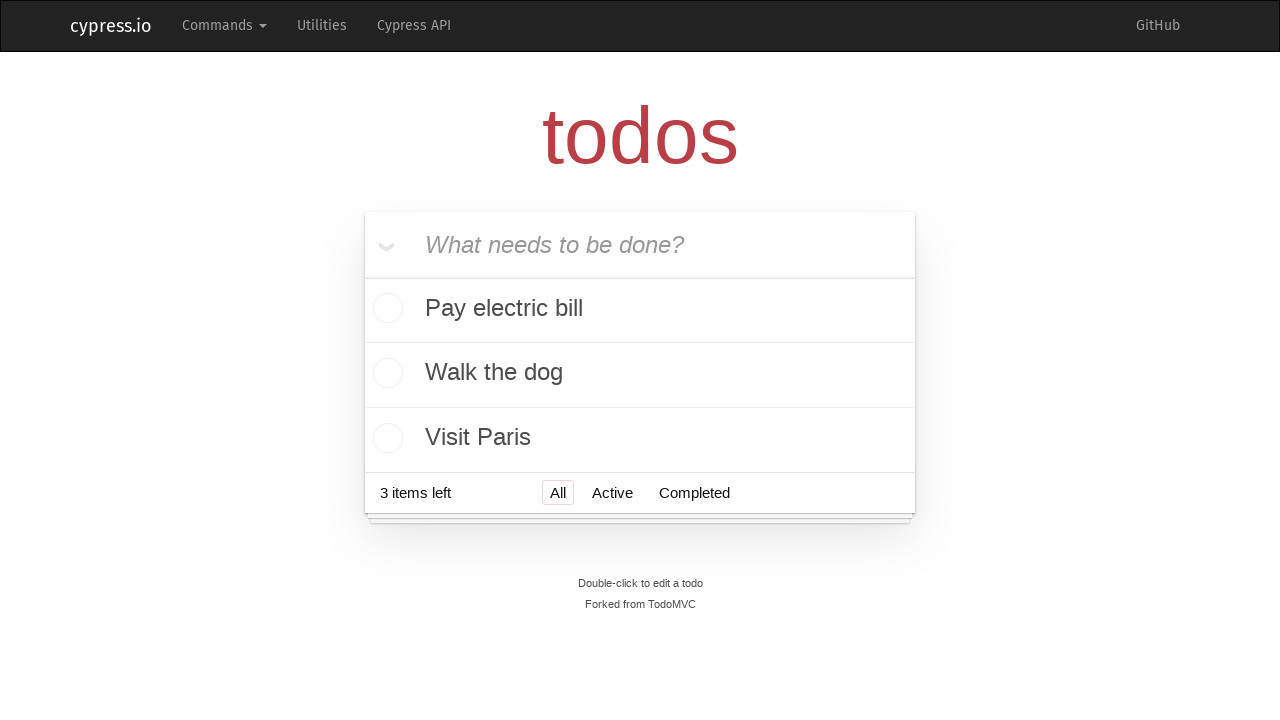

Filled input field with todo item: 'Visit Prague' on .new-todo
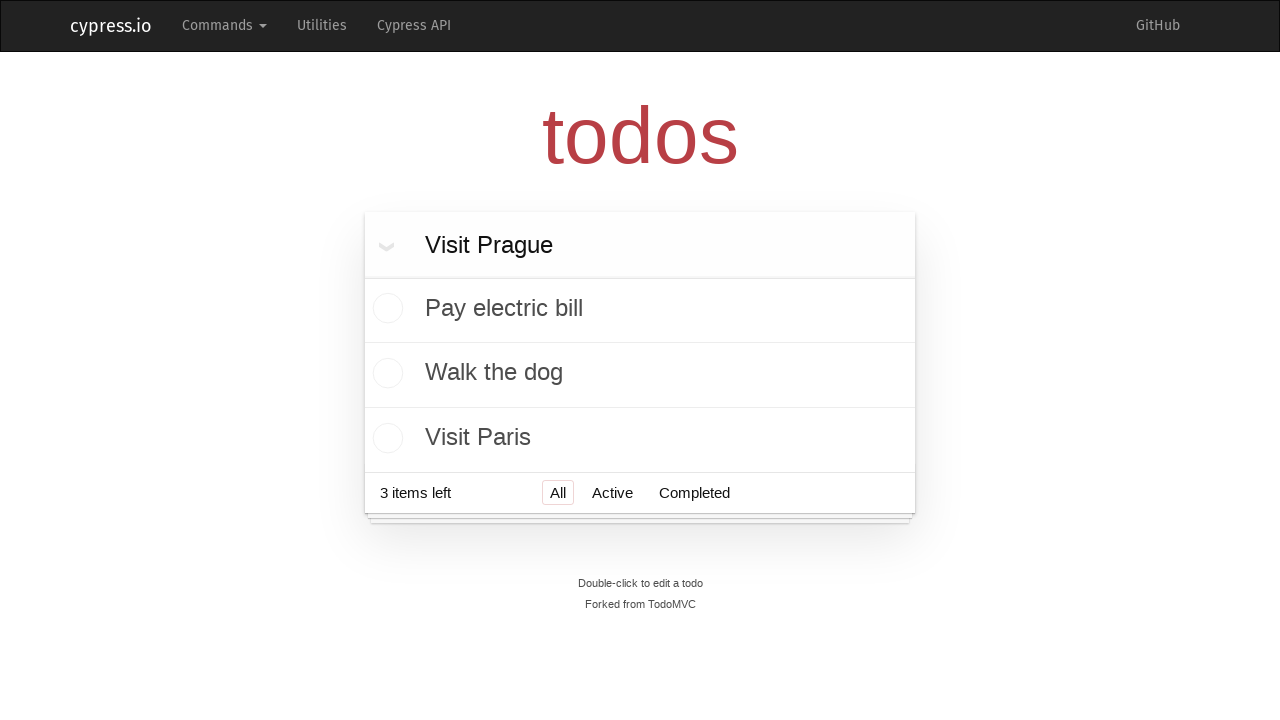

Pressed Enter to add todo item: 'Visit Prague' on .new-todo
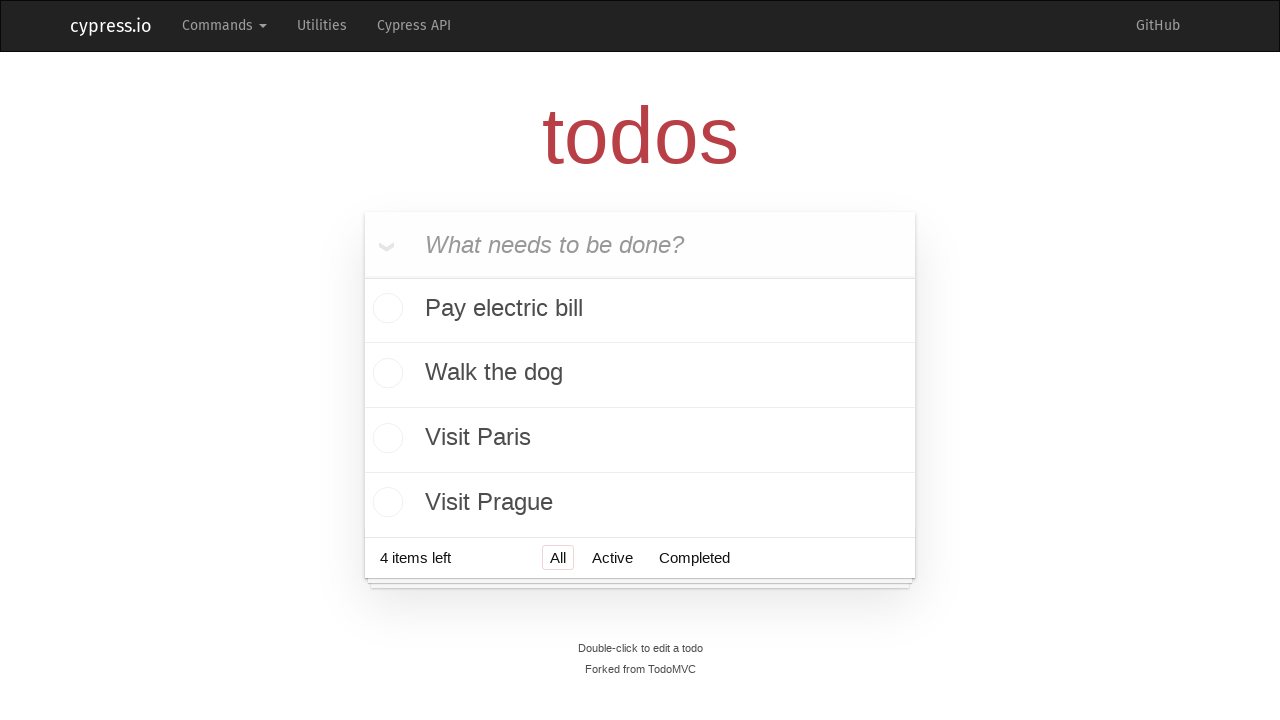

Filled input field with todo item: 'Visit London' on .new-todo
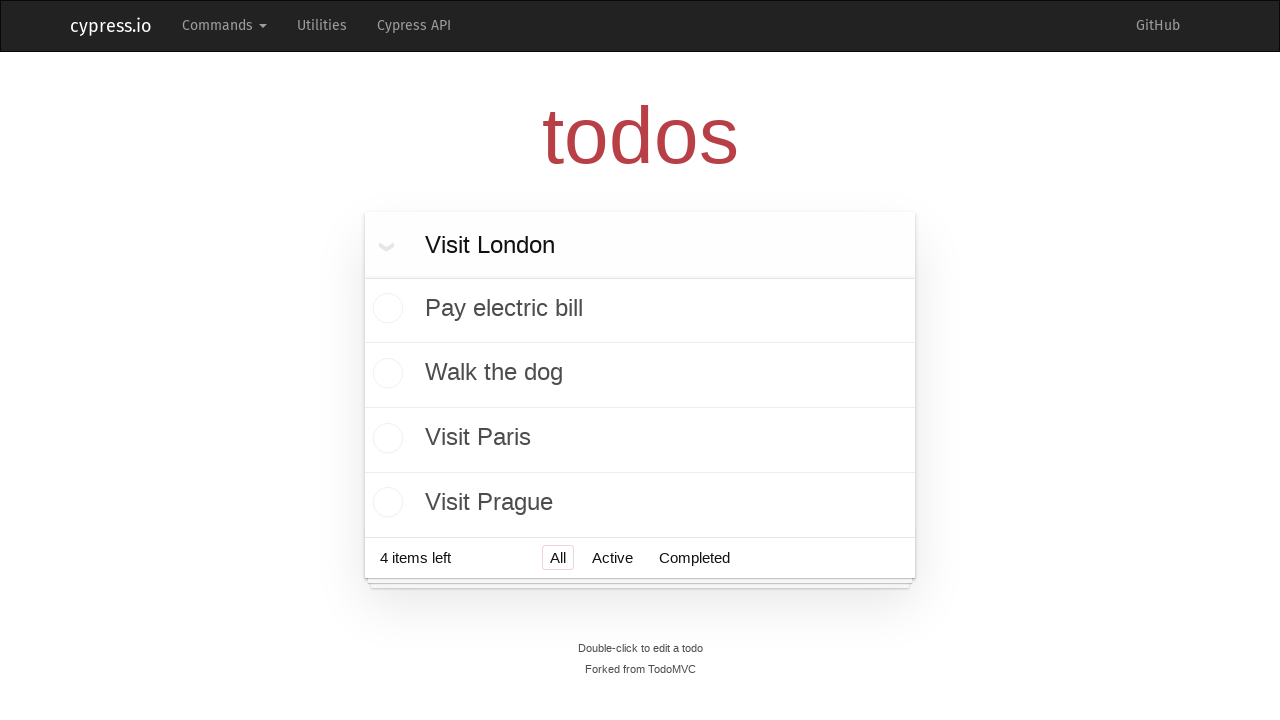

Pressed Enter to add todo item: 'Visit London' on .new-todo
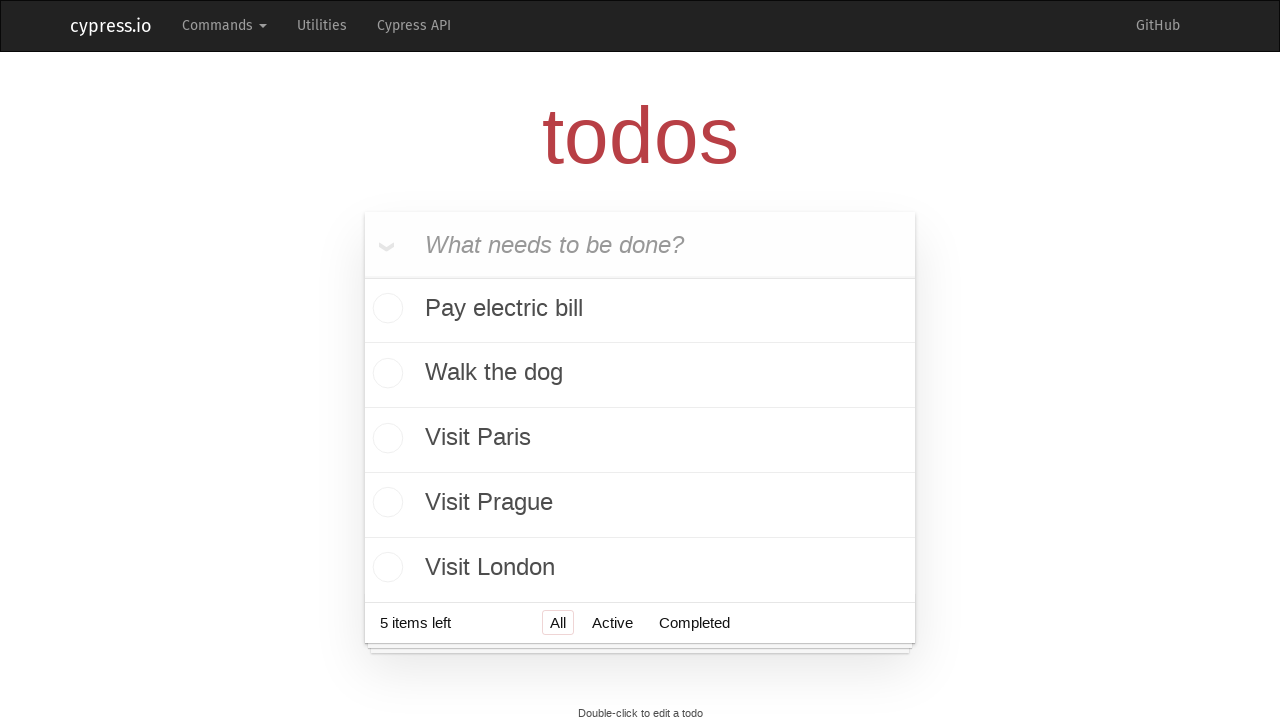

Filled input field with todo item: 'Visit New York' on .new-todo
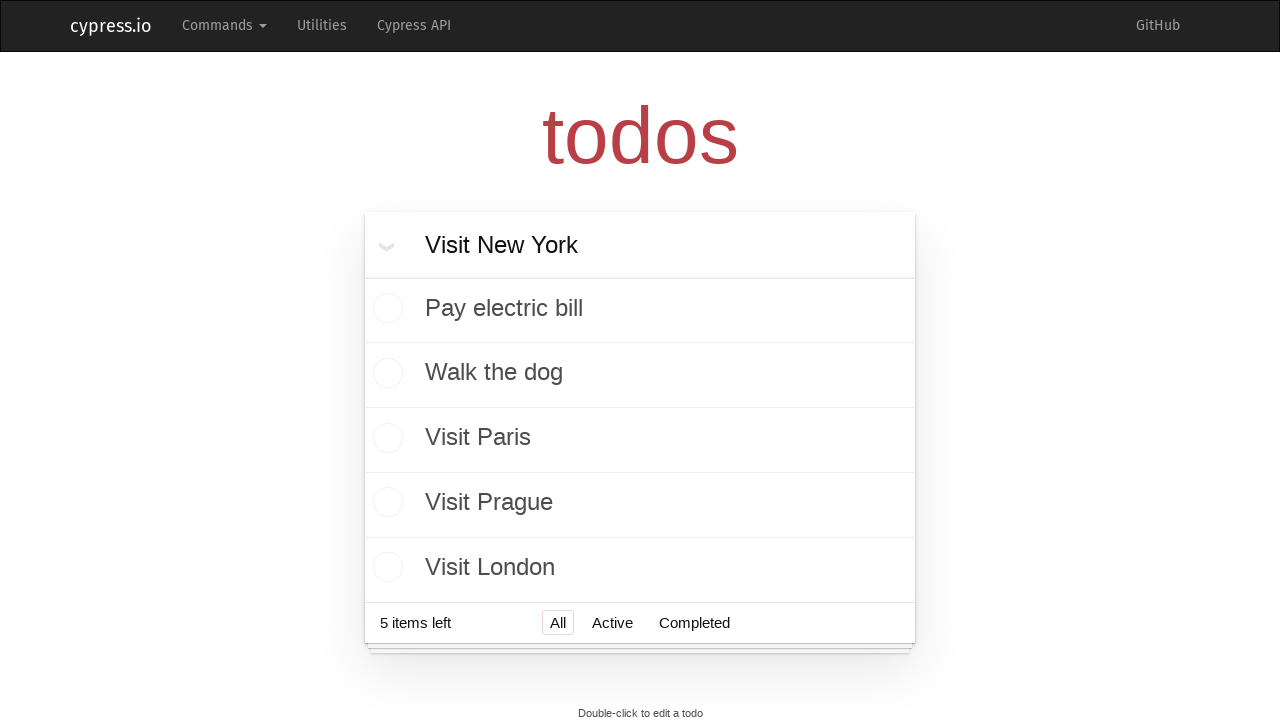

Pressed Enter to add todo item: 'Visit New York' on .new-todo
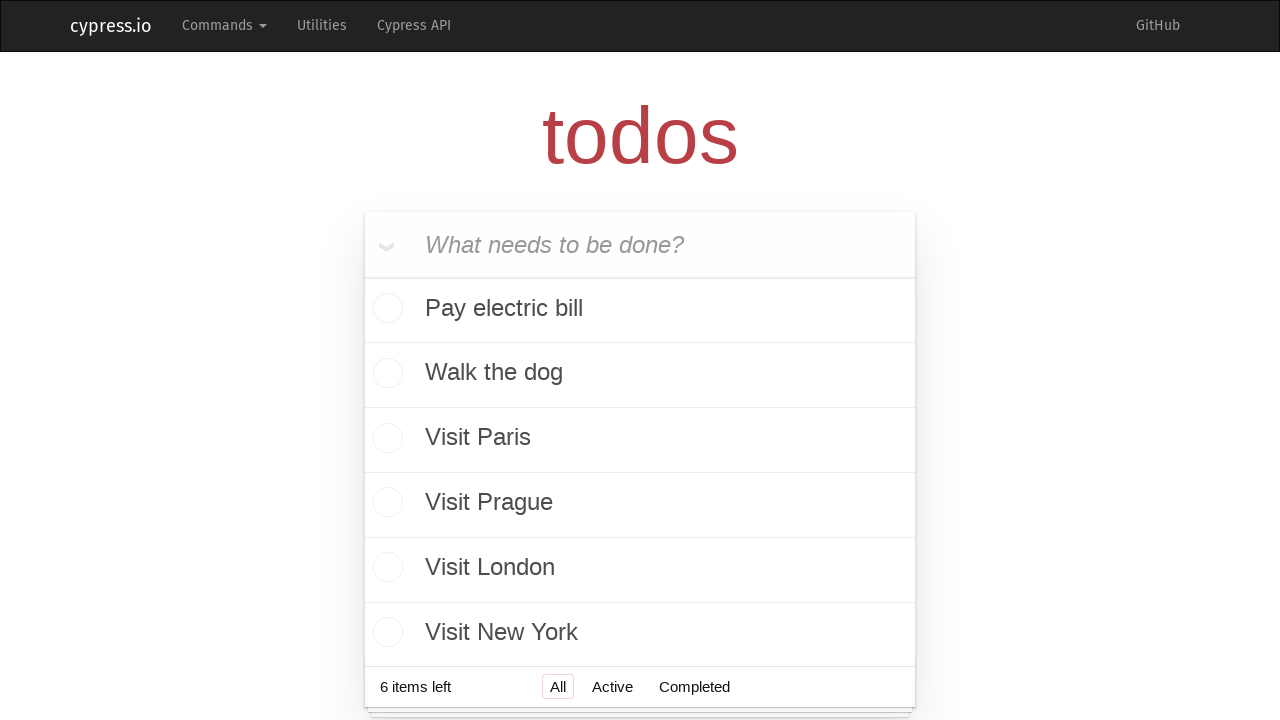

Filled input field with todo item: 'Visit Belgrade' on .new-todo
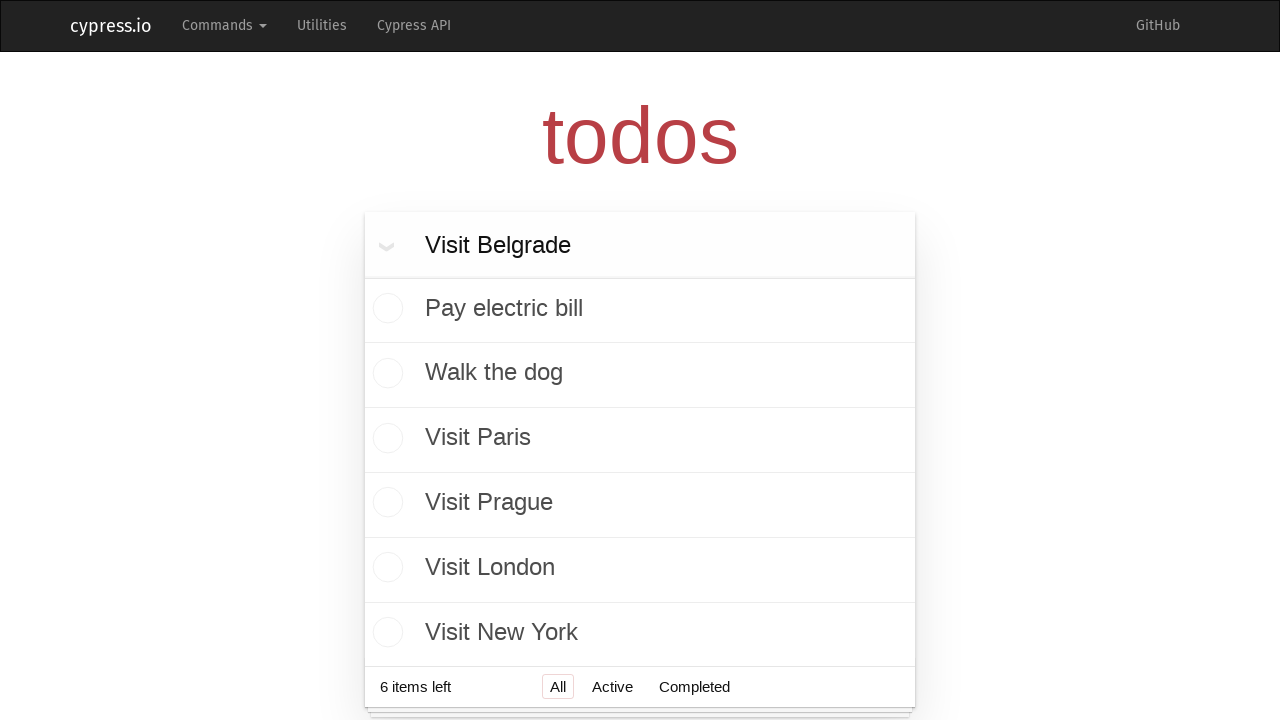

Pressed Enter to add todo item: 'Visit Belgrade' on .new-todo
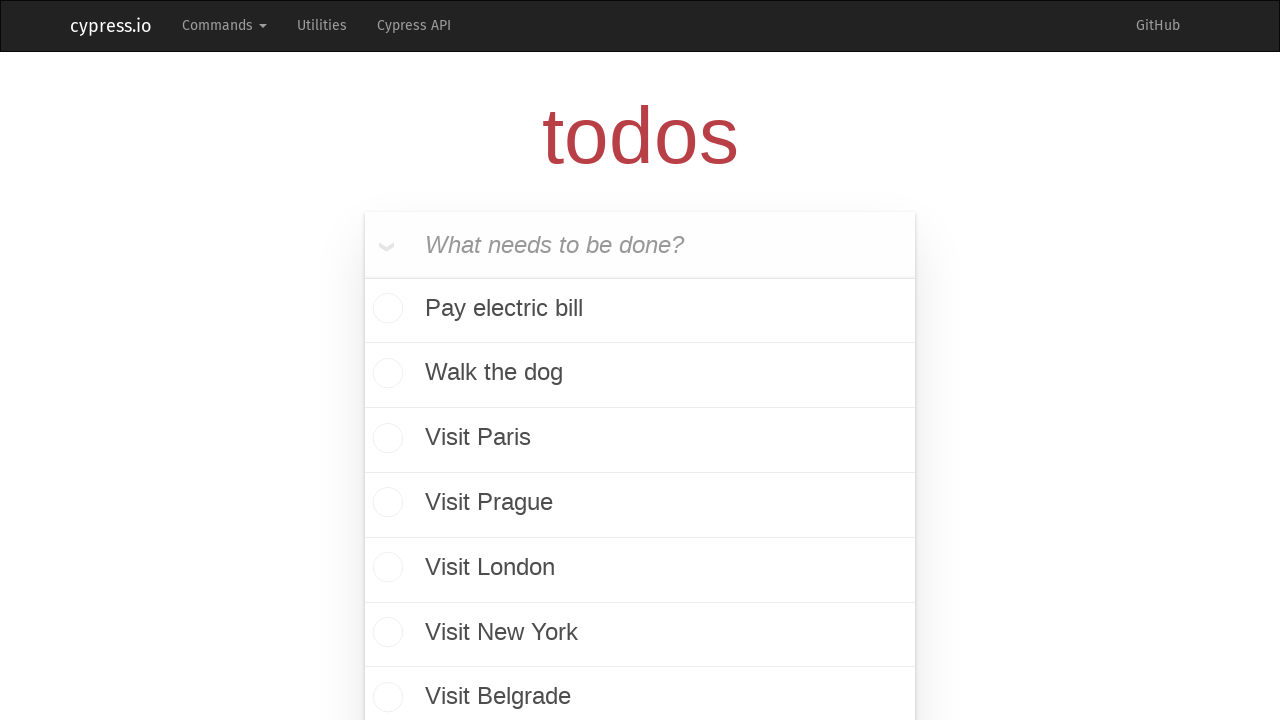

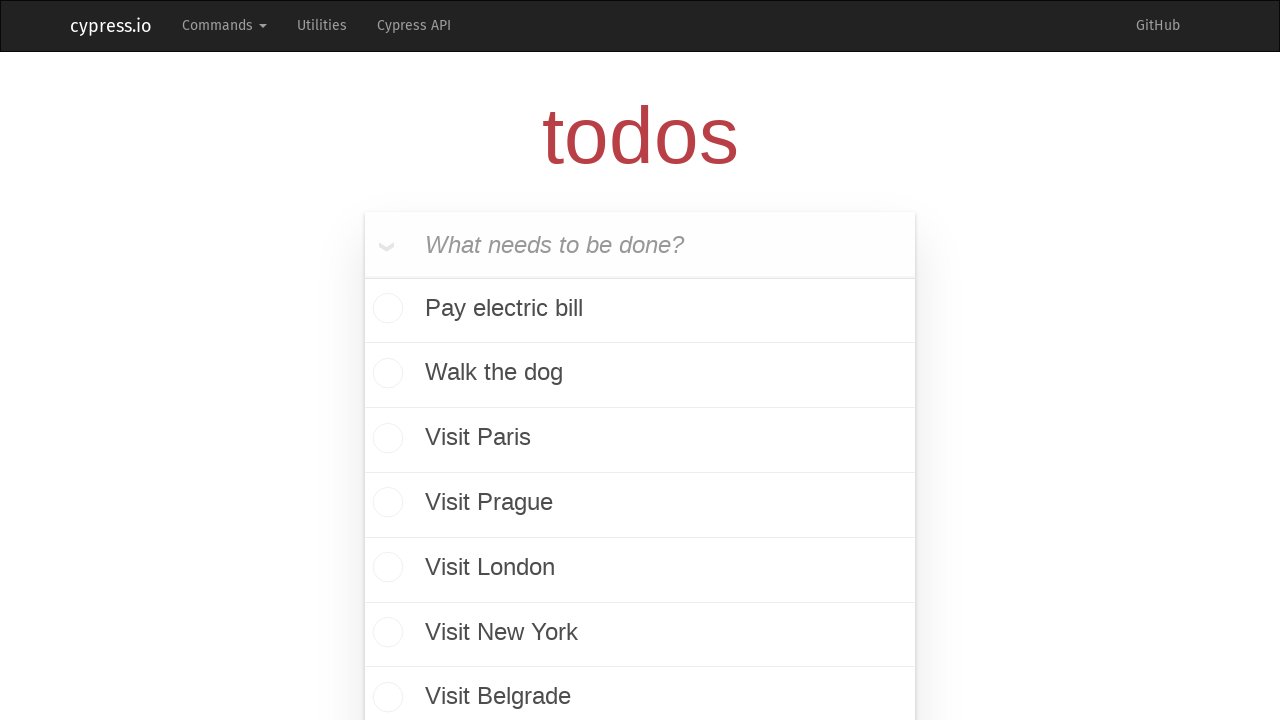